Tests dropdown select functionality by selecting a hero from one dropdown and a programming language from another, then verifying the results.

Starting URL: https://savkk.github.io/selenium-practice/

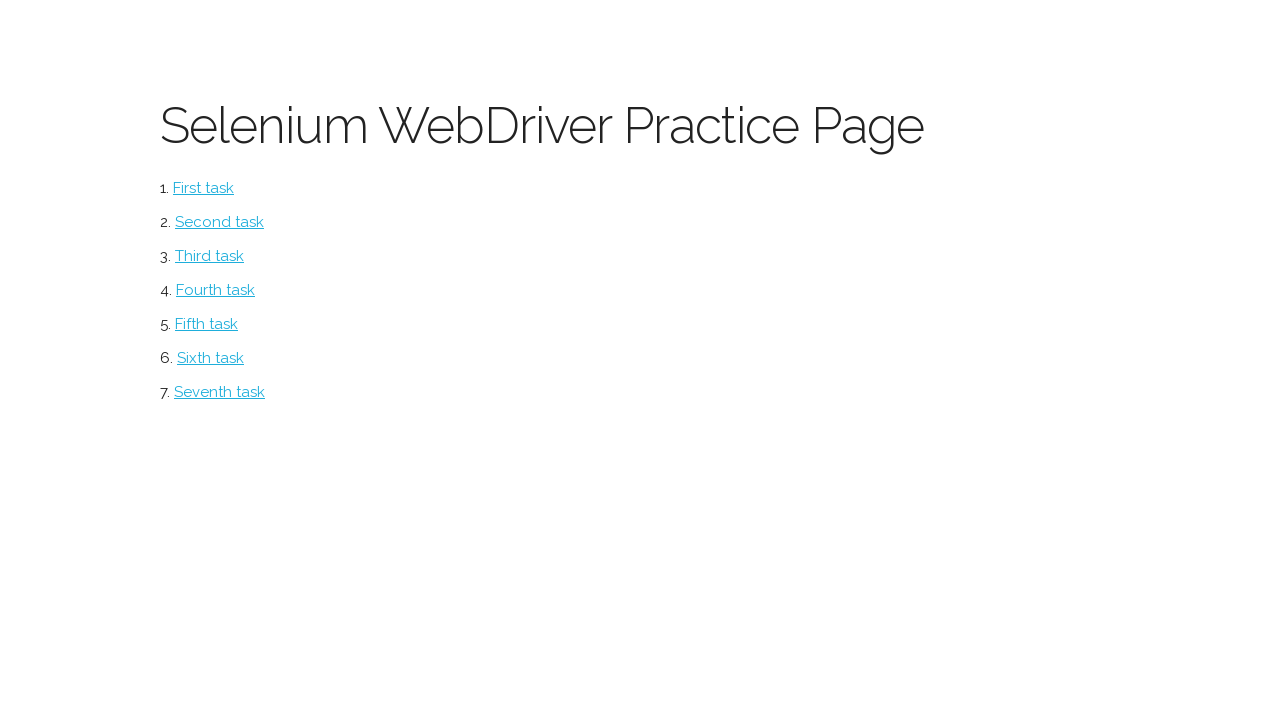

Clicked on Select menu item at (210, 256) on #select
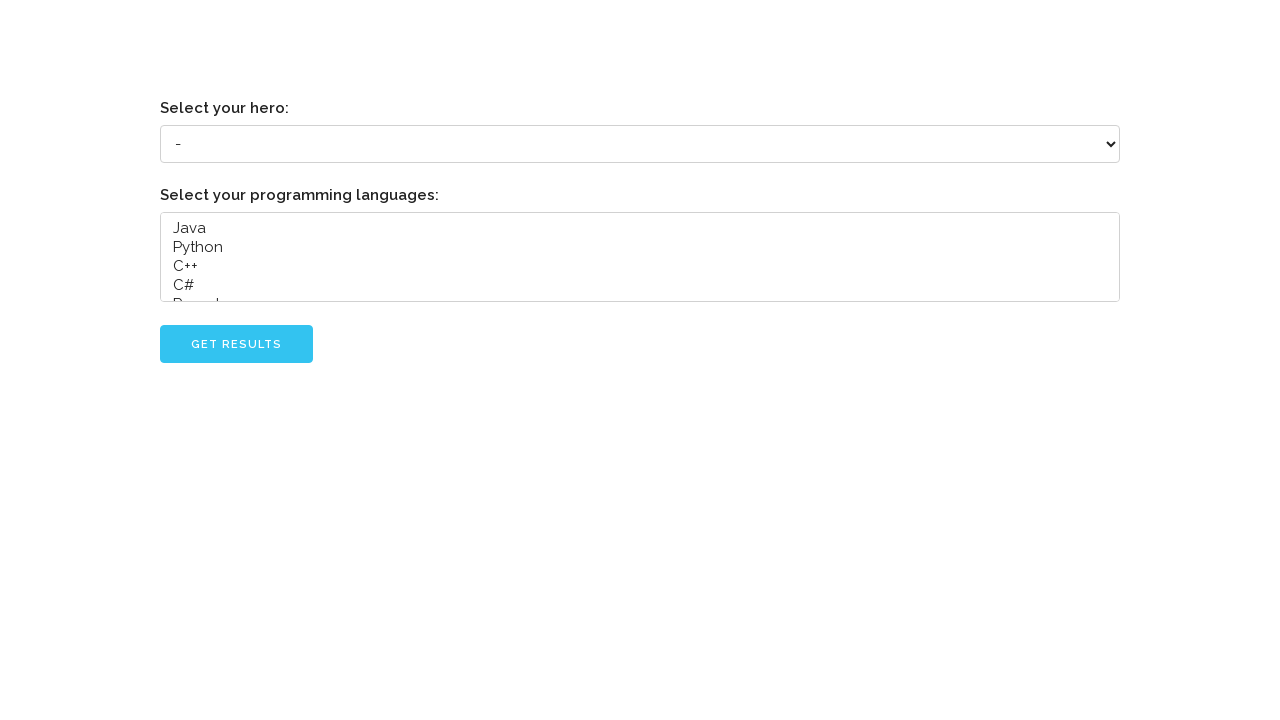

Selected 'Grady Booch' from hero dropdown on select[name='hero']
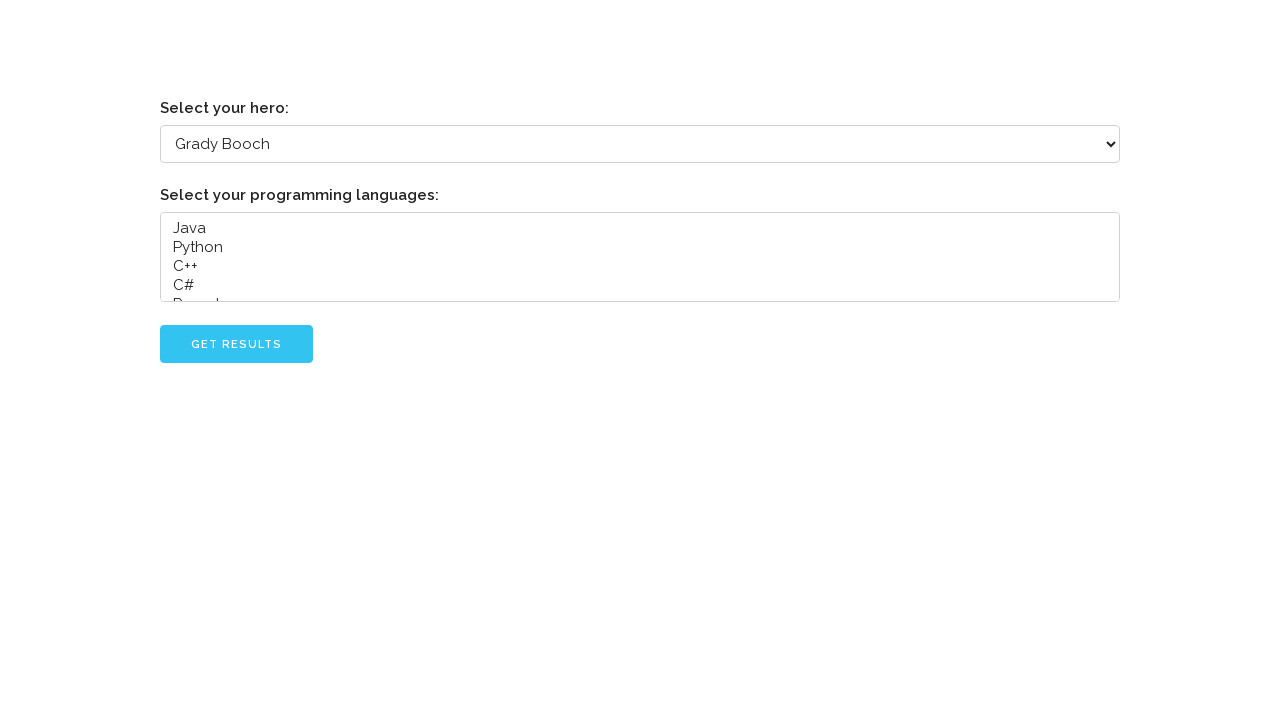

Selected 'Java' from programming language dropdown on select[name='languages']
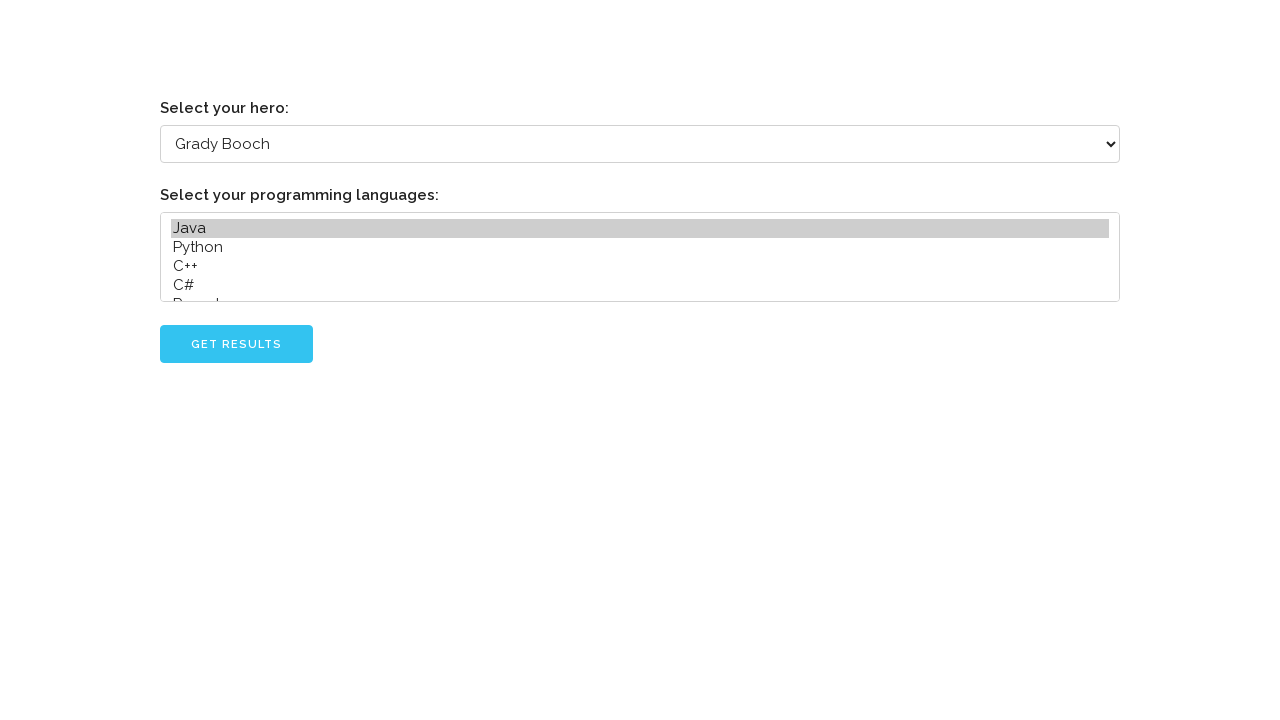

Clicked Go button to submit selections at (236, 344) on #go
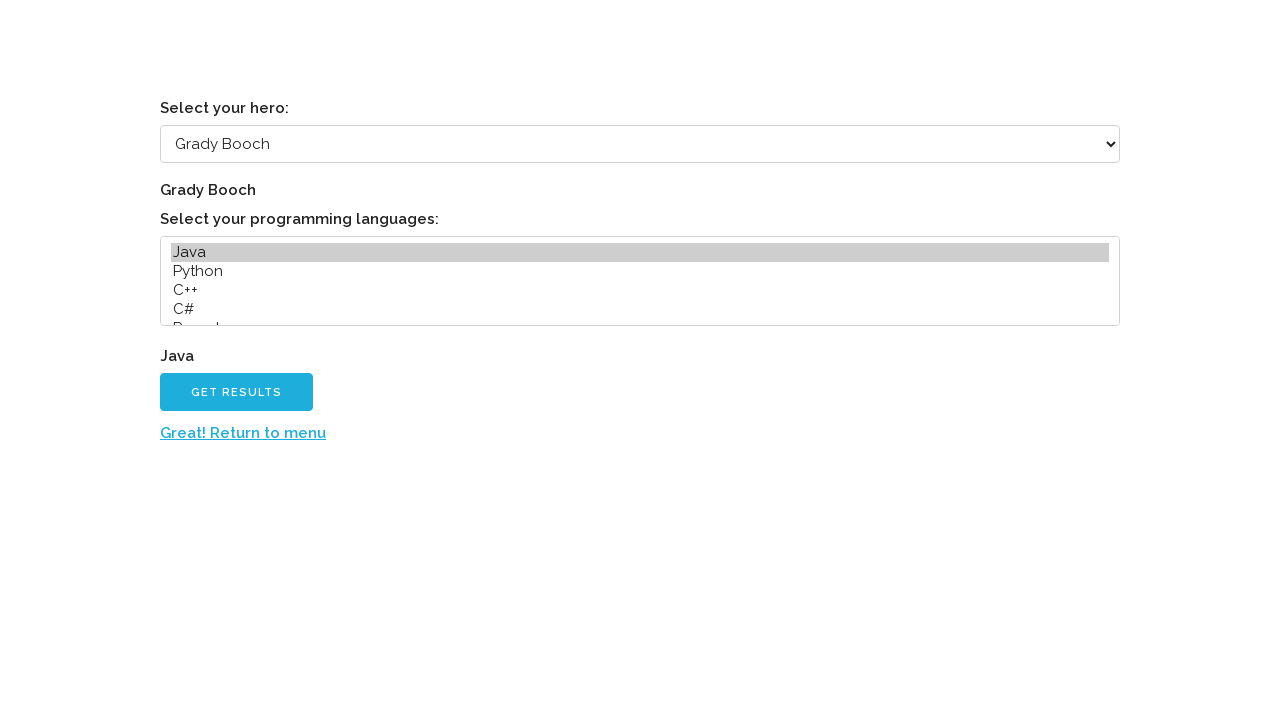

Verified Java language result is displayed
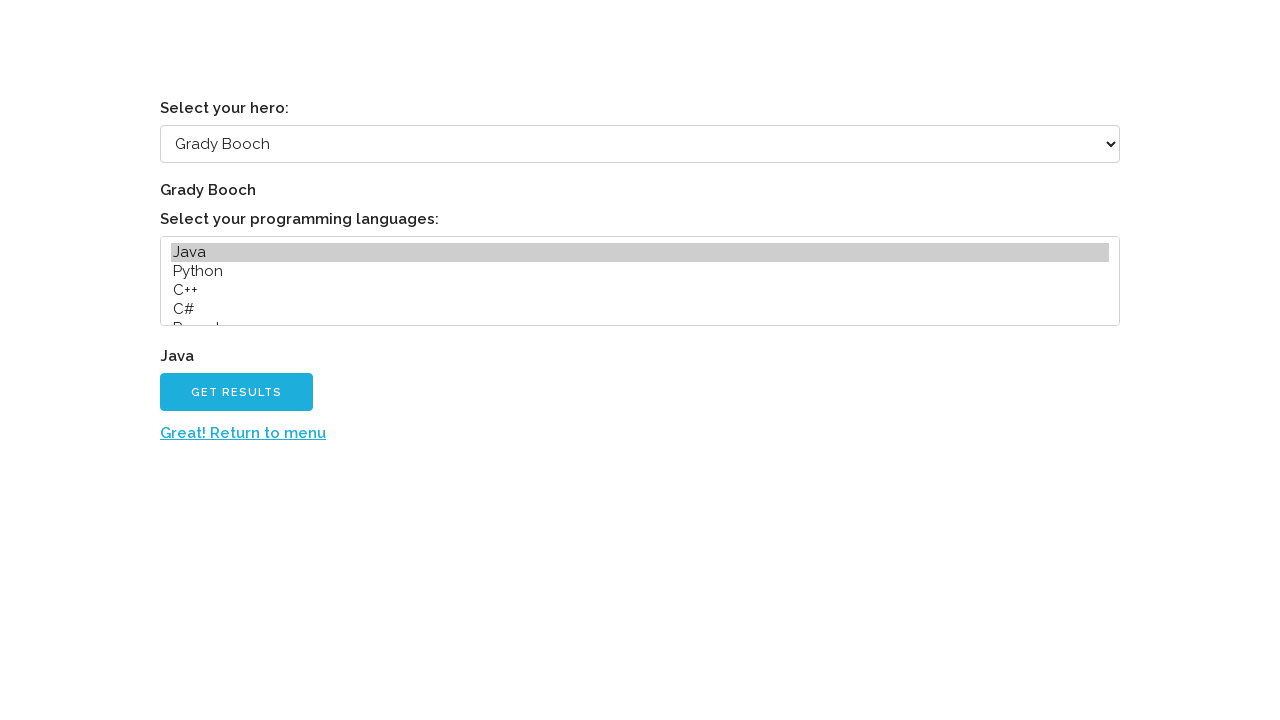

Clicked return to menu link at (243, 433) on a:has-text('Great! Return to menu')
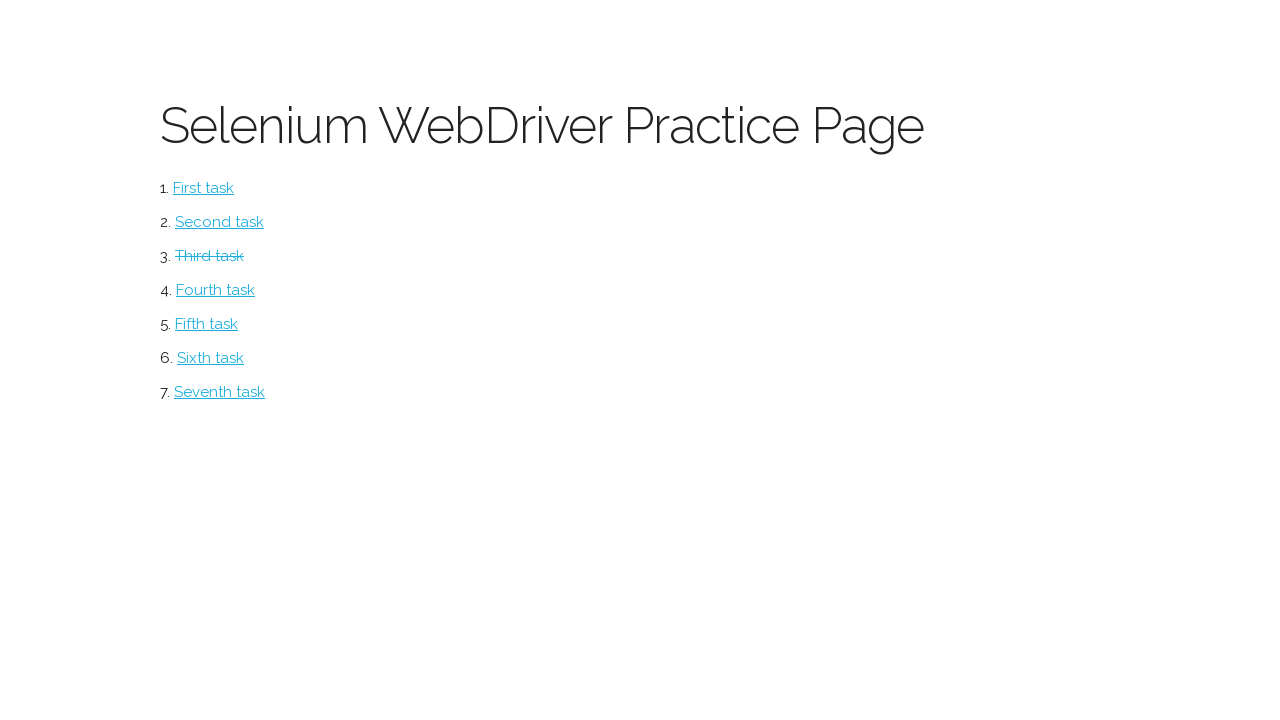

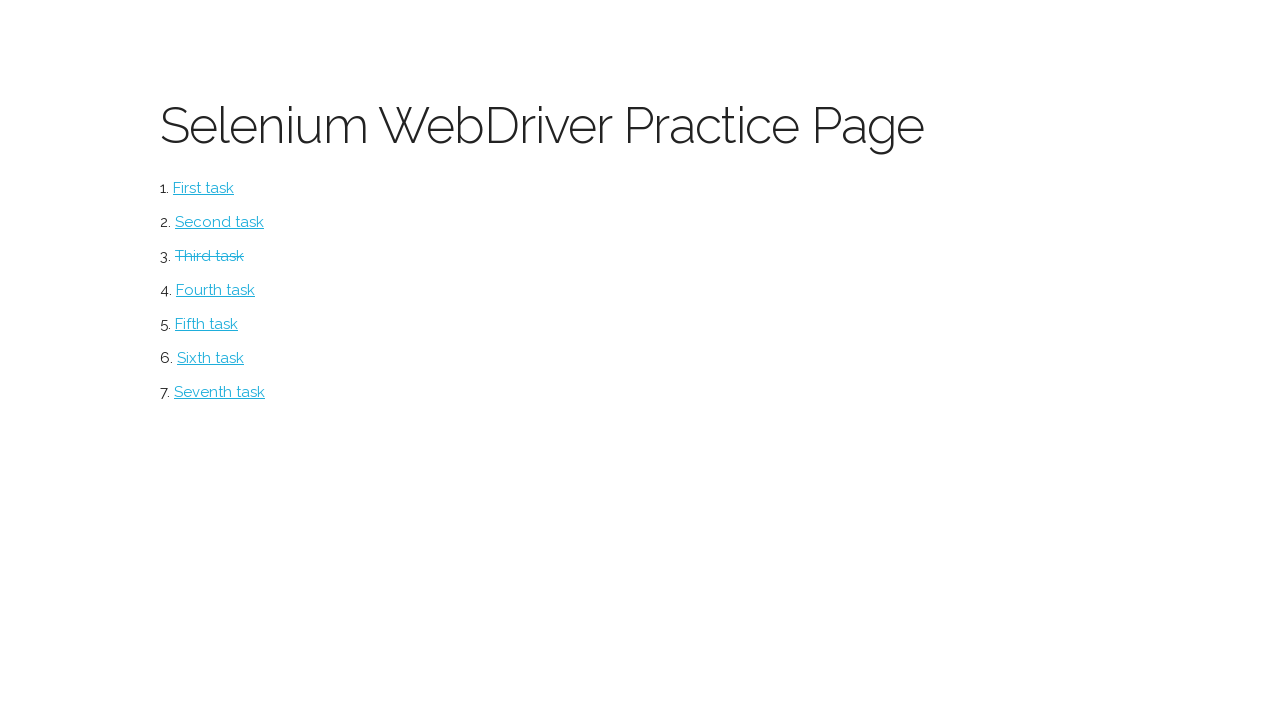